Verifies that the Home page is visible by clicking the Home link and checking the page loads correctly

Starting URL: https://www.demoblaze.com/index.html

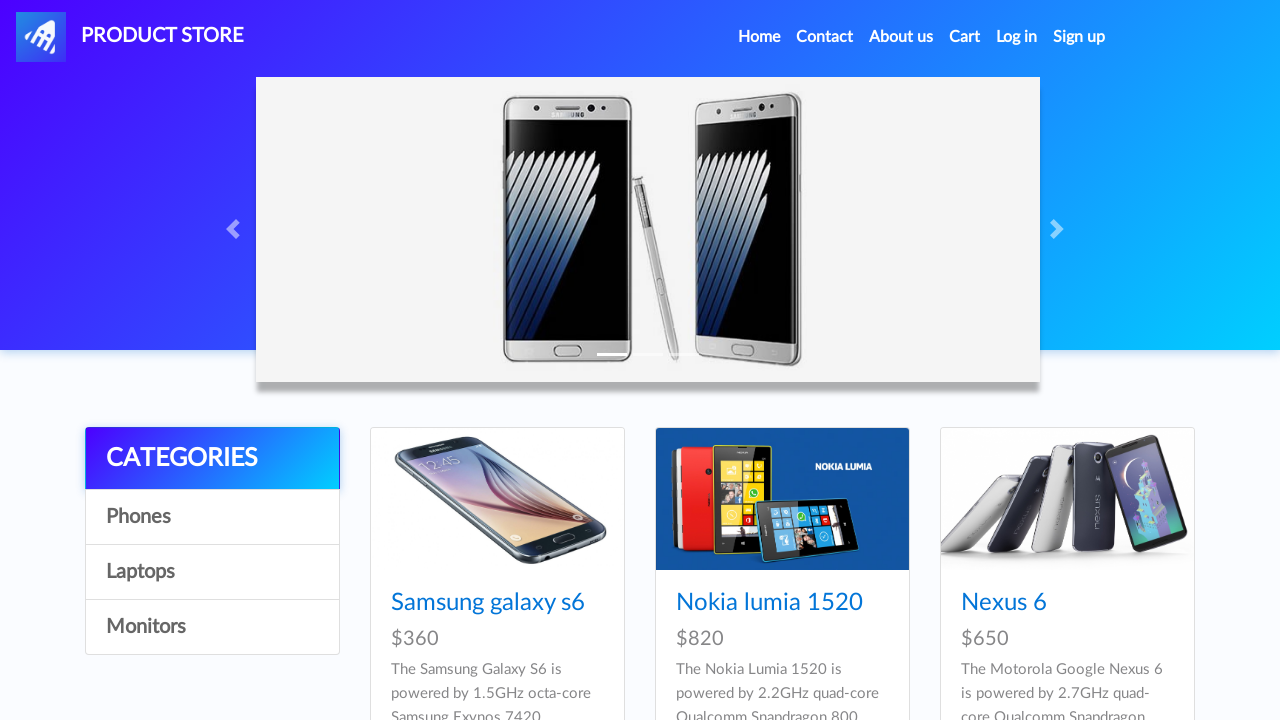

Navigated to DemoBlaze home page
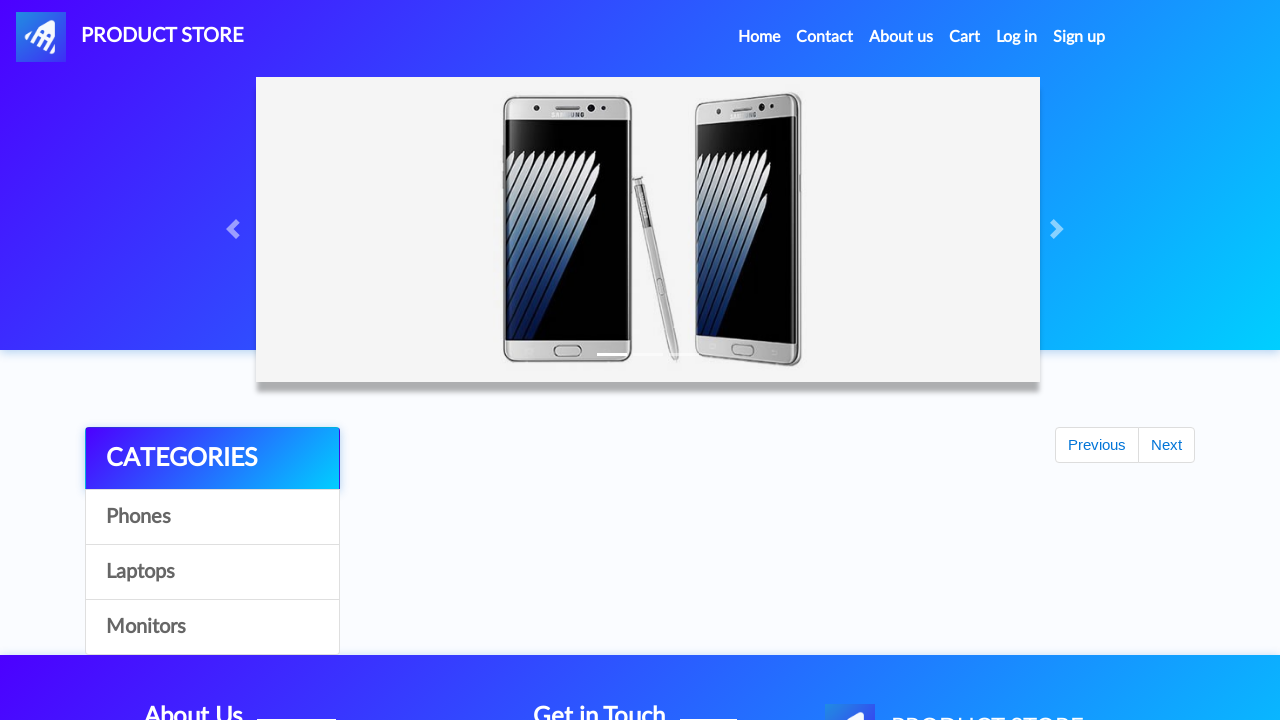

Clicked Home link in navigation at (759, 37) on a.nav-link:has-text('Home')
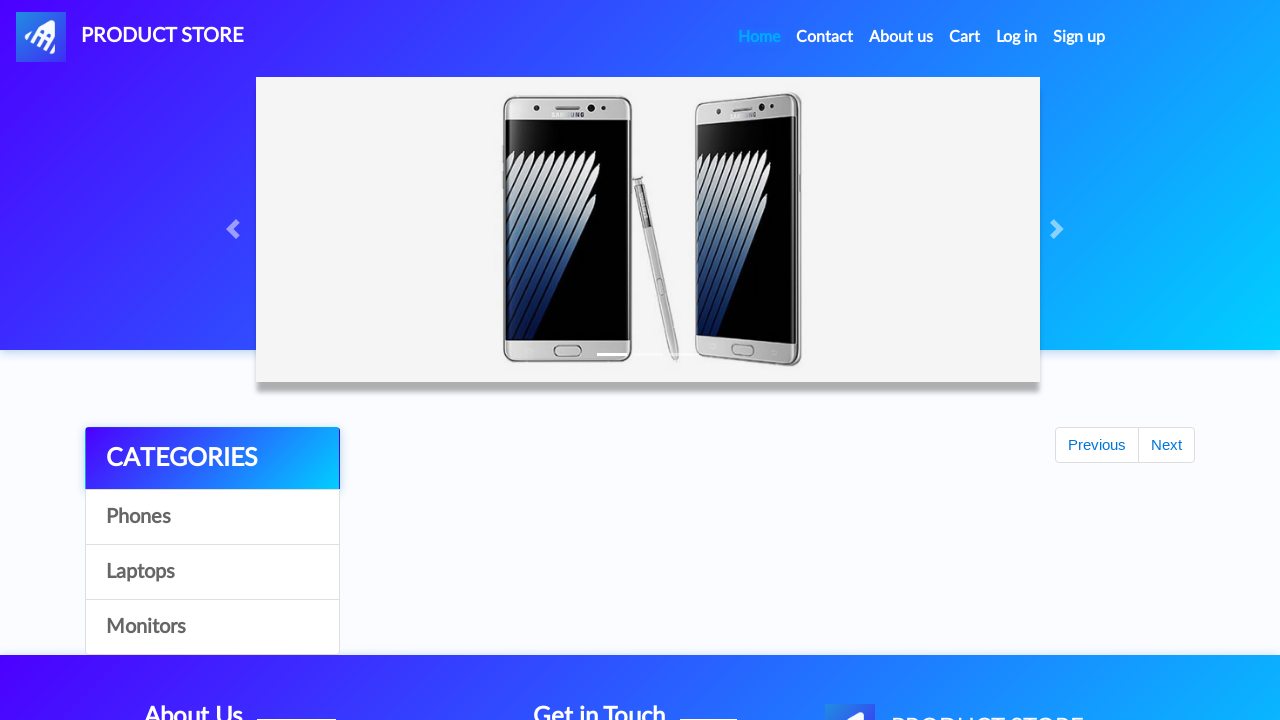

Verified home page is visible - carousel loaded successfully
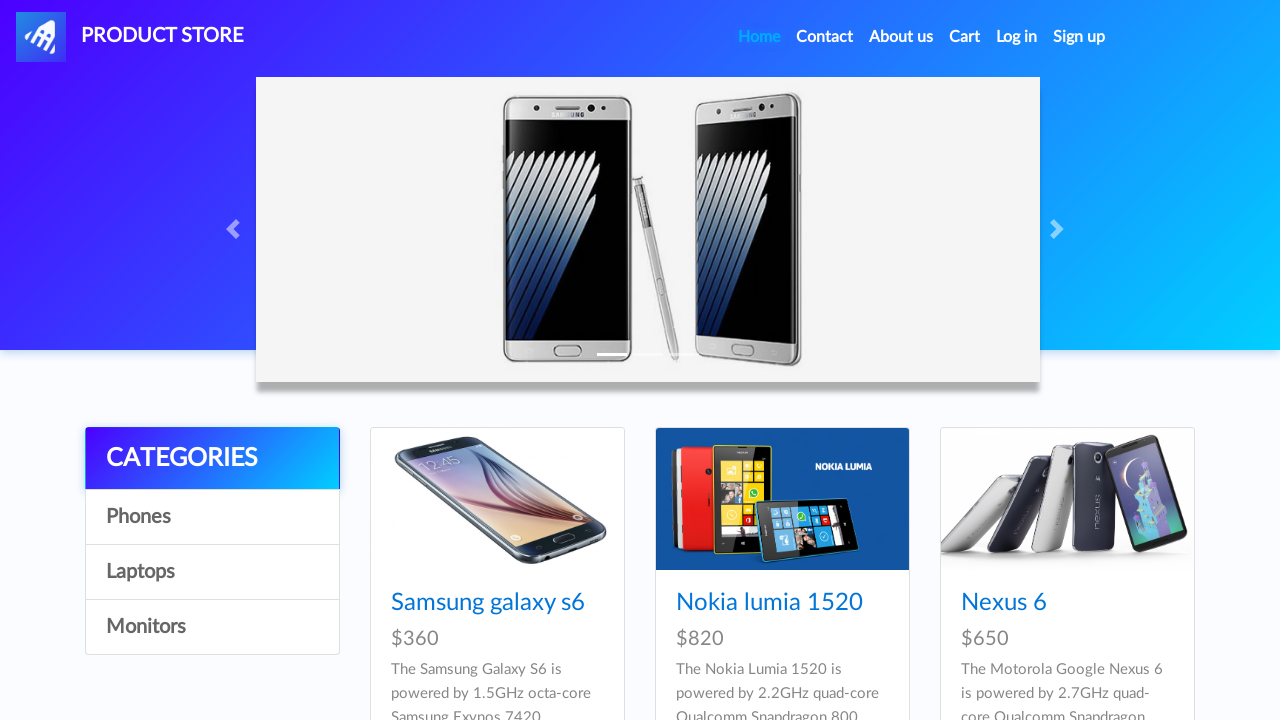

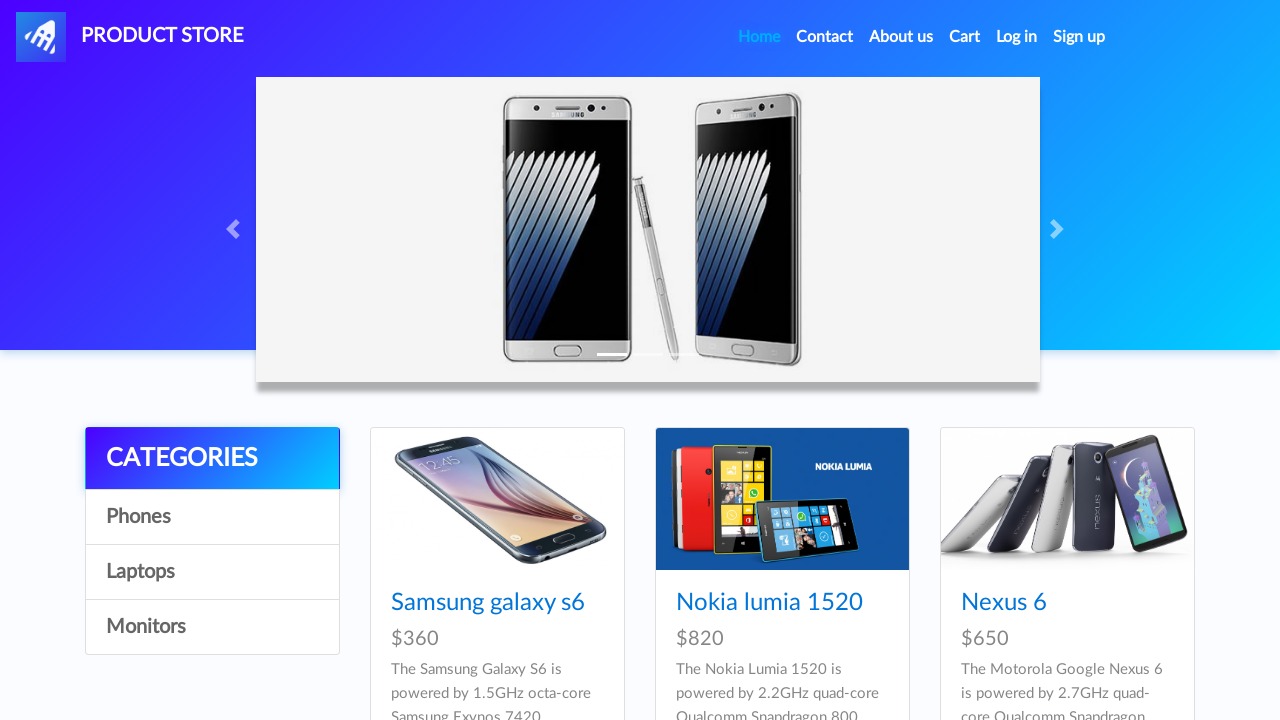